Tests closing a modal advertisement popup by clicking the close button

Starting URL: http://the-internet.herokuapp.com/entry_ad

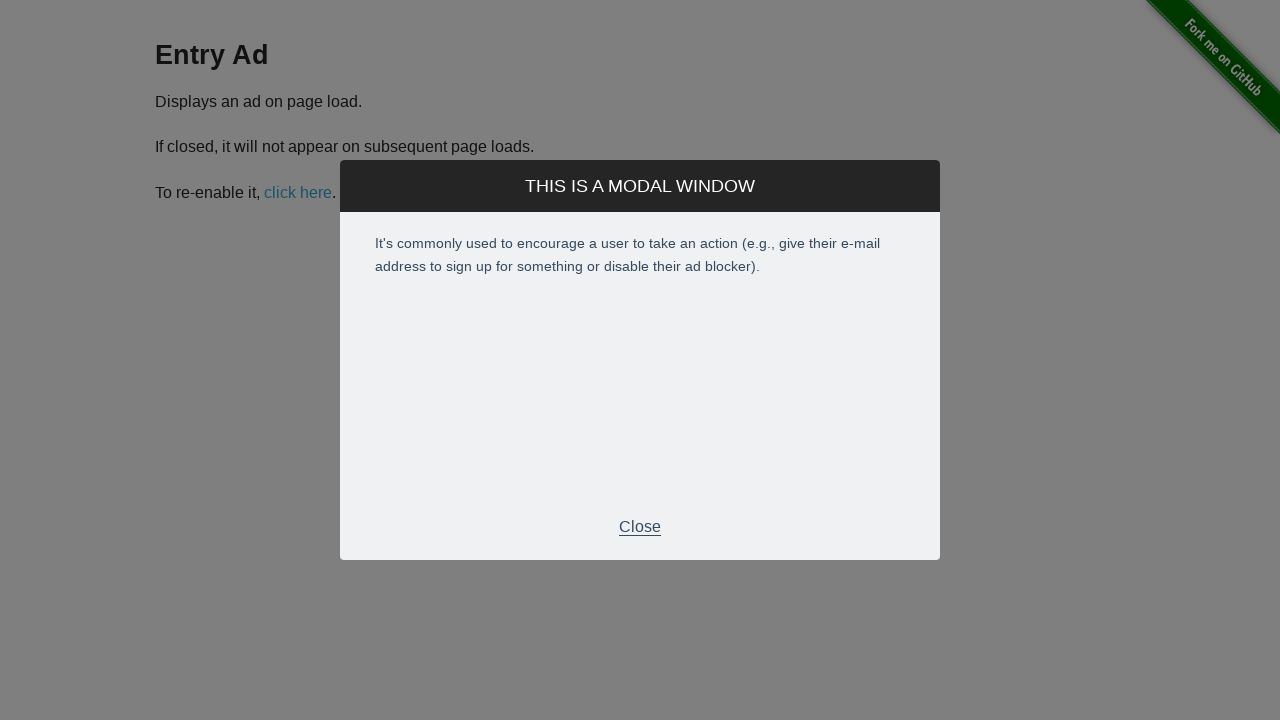

Waited for modal advertisement popup to appear
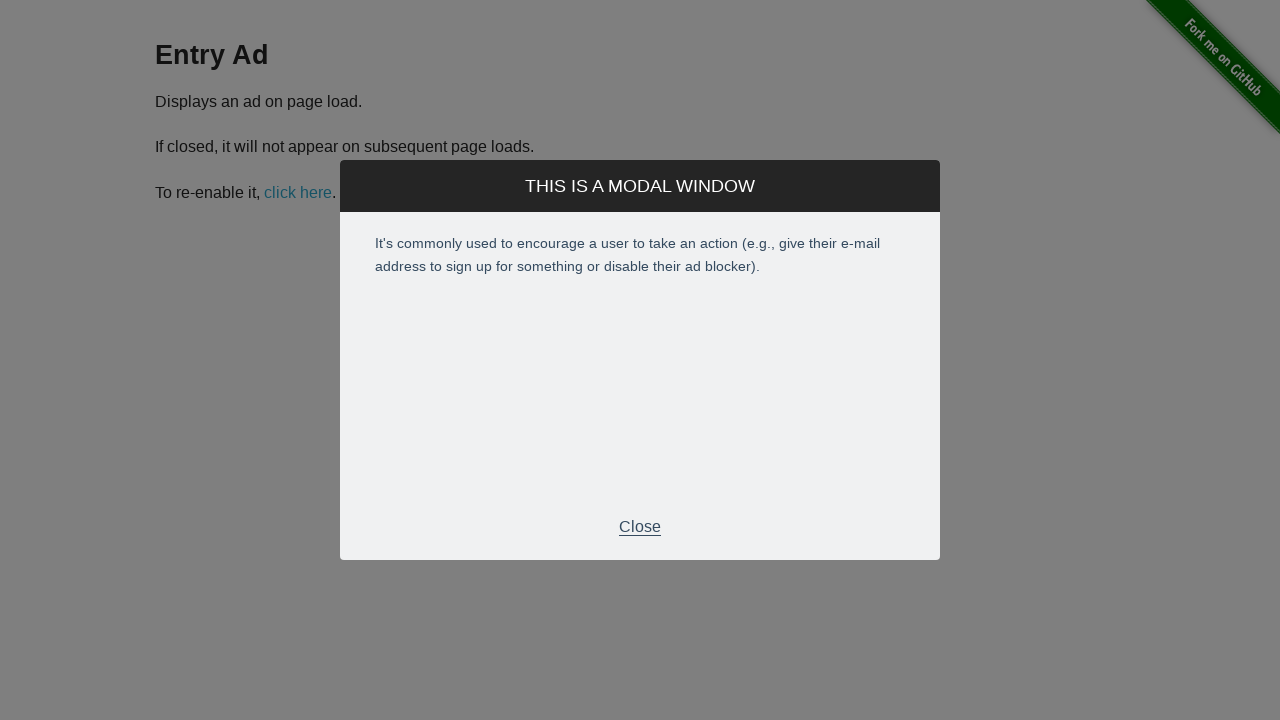

Clicked close button to dismiss the modal advertisement at (640, 527) on .modal-footer > p
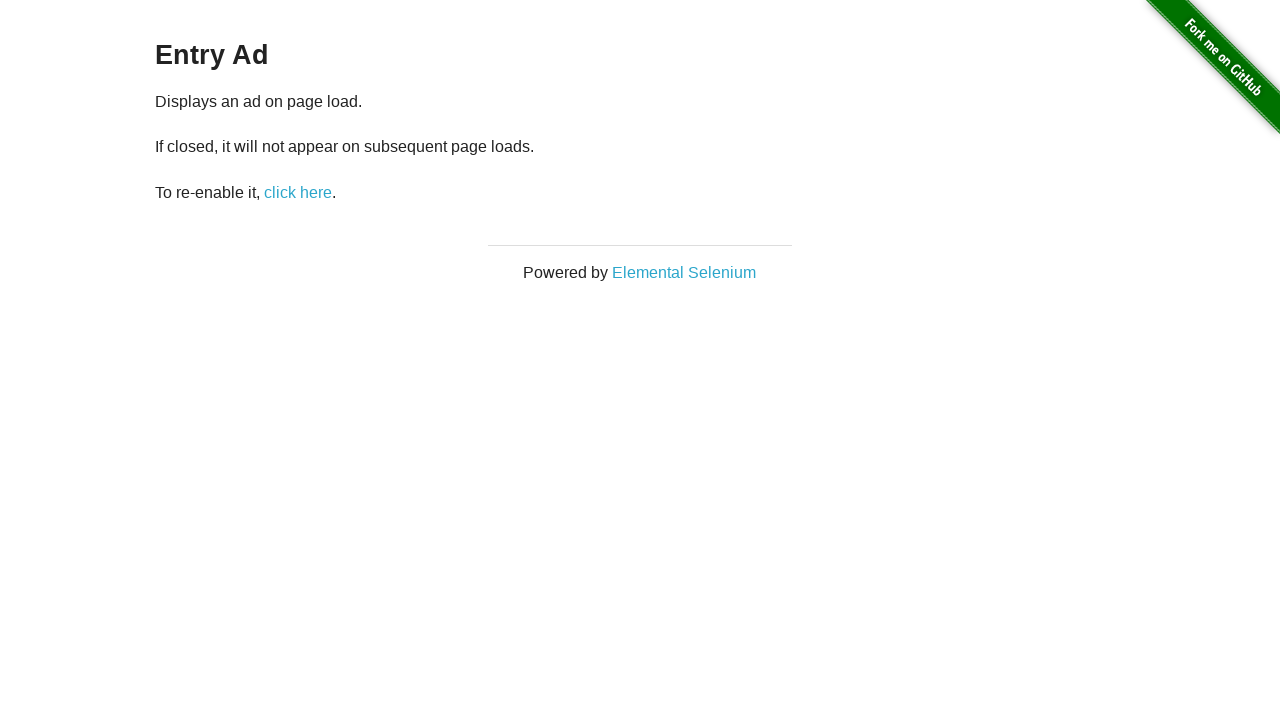

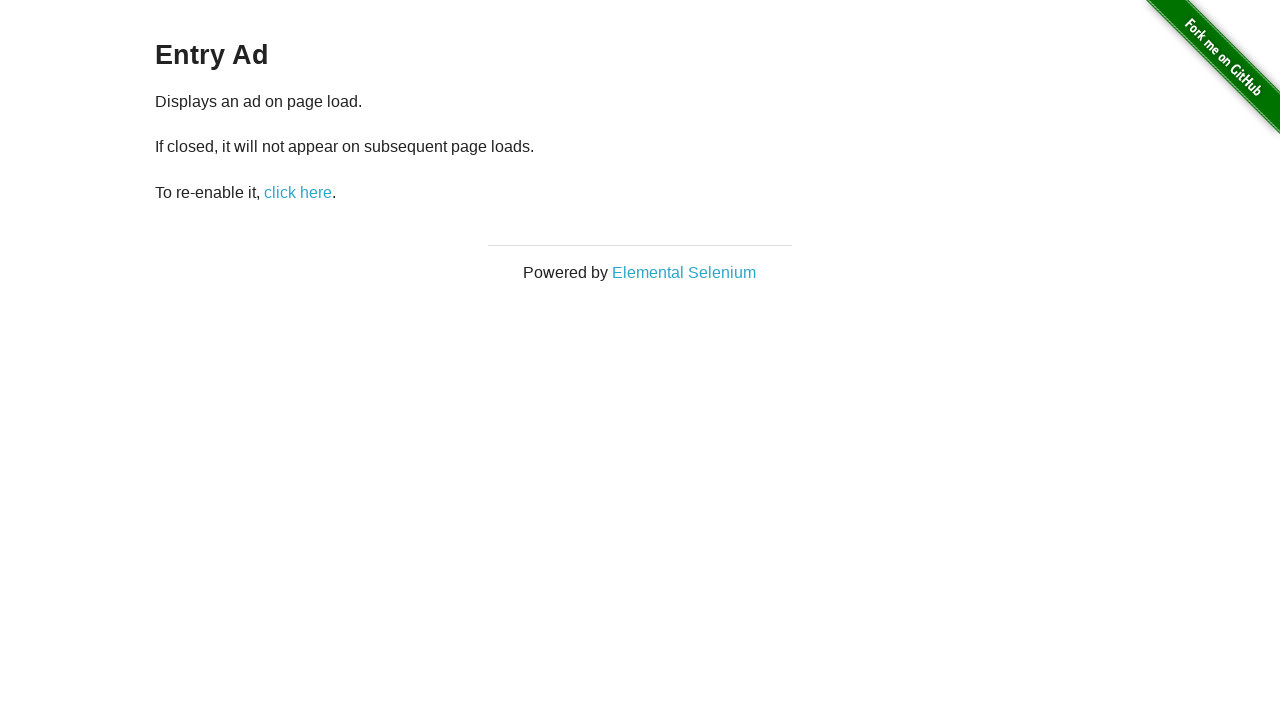